Tests navigation to the Test Cases page and verifies the home page section heading is displayed

Starting URL: https://practice.automationtesting.in/

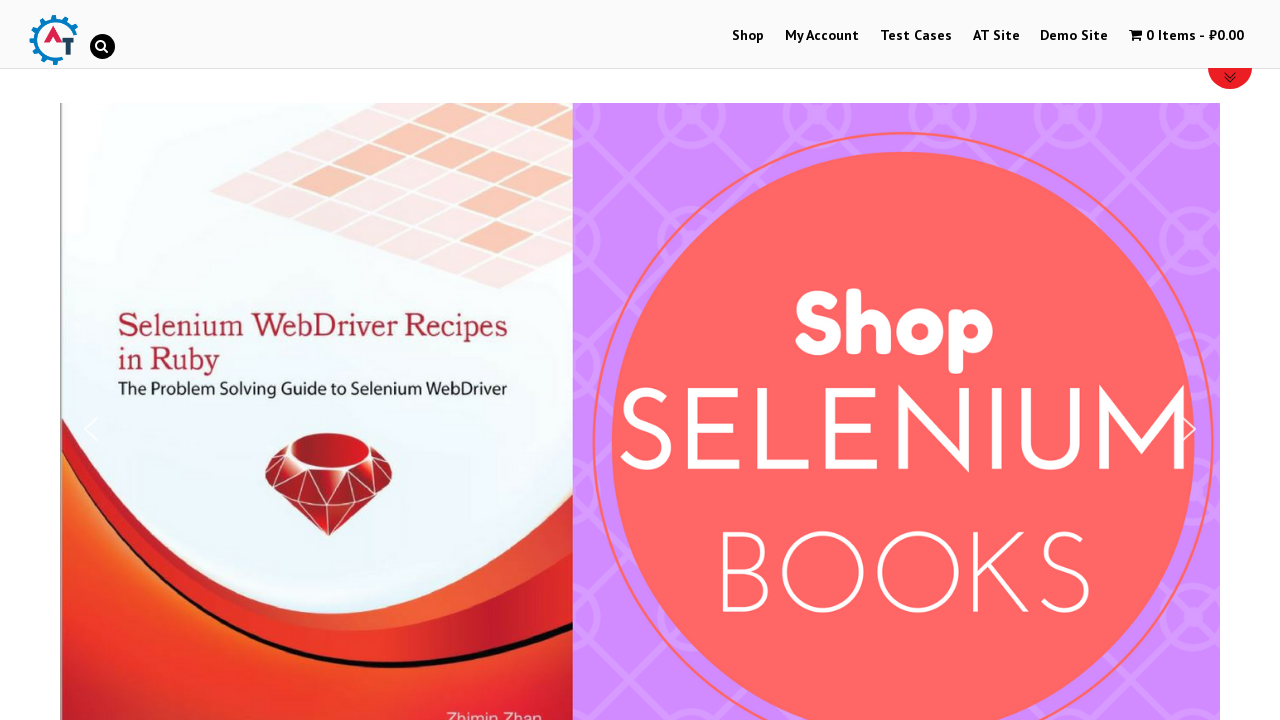

Clicked on Test Cases menu link at (916, 36) on #menu-item-224 > a
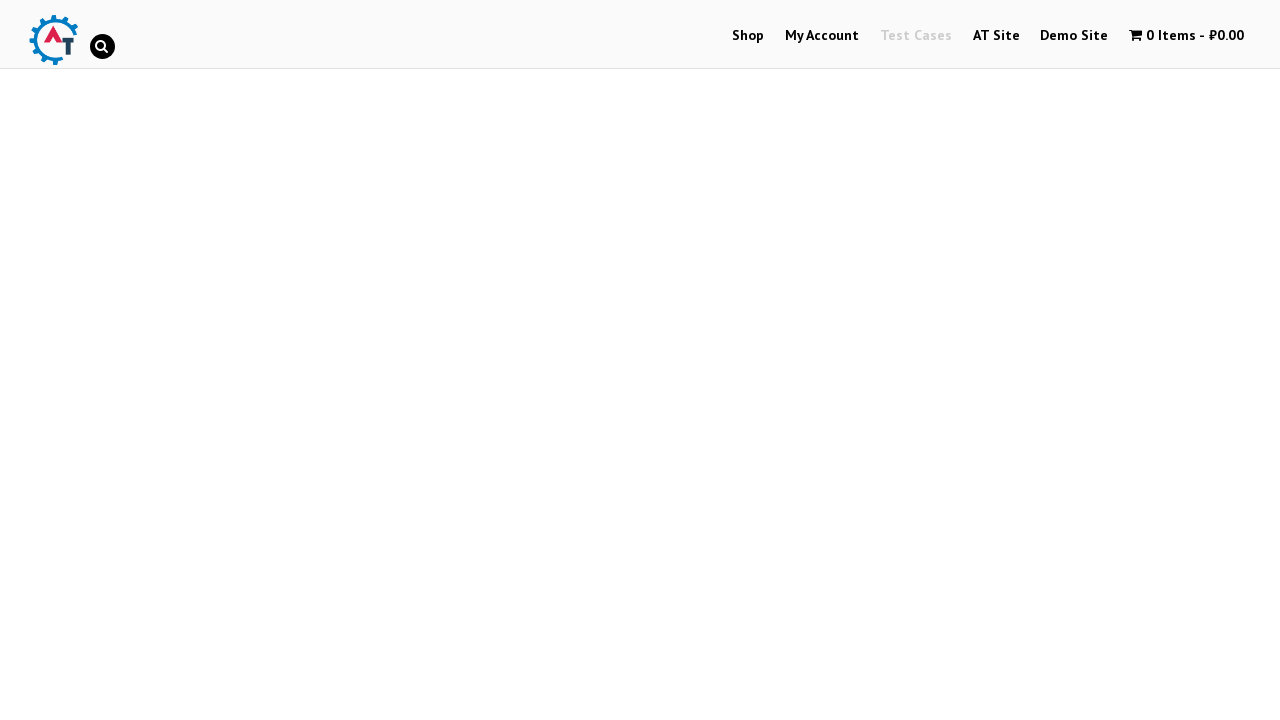

HOME PAGE section heading is now visible on Test Cases page
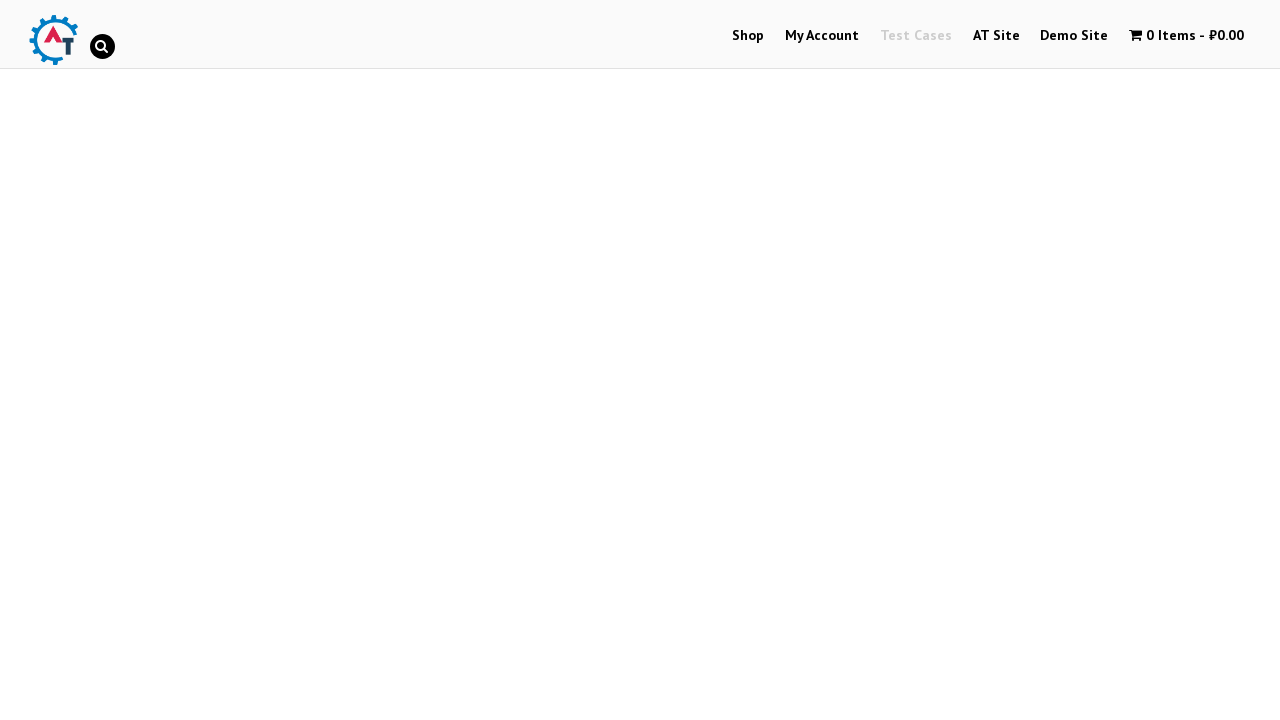

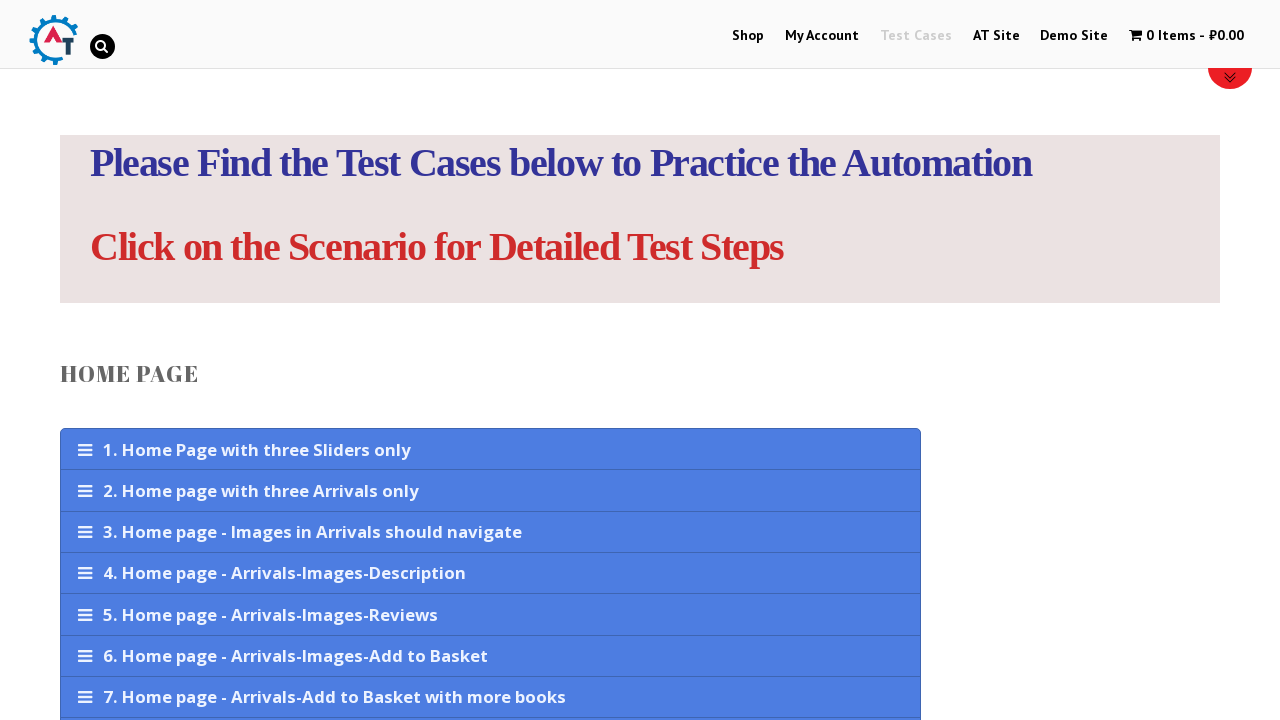